Tests that clicking the Due column header twice in table1 sorts the dues in descending order.

Starting URL: http://the-internet.herokuapp.com/tables

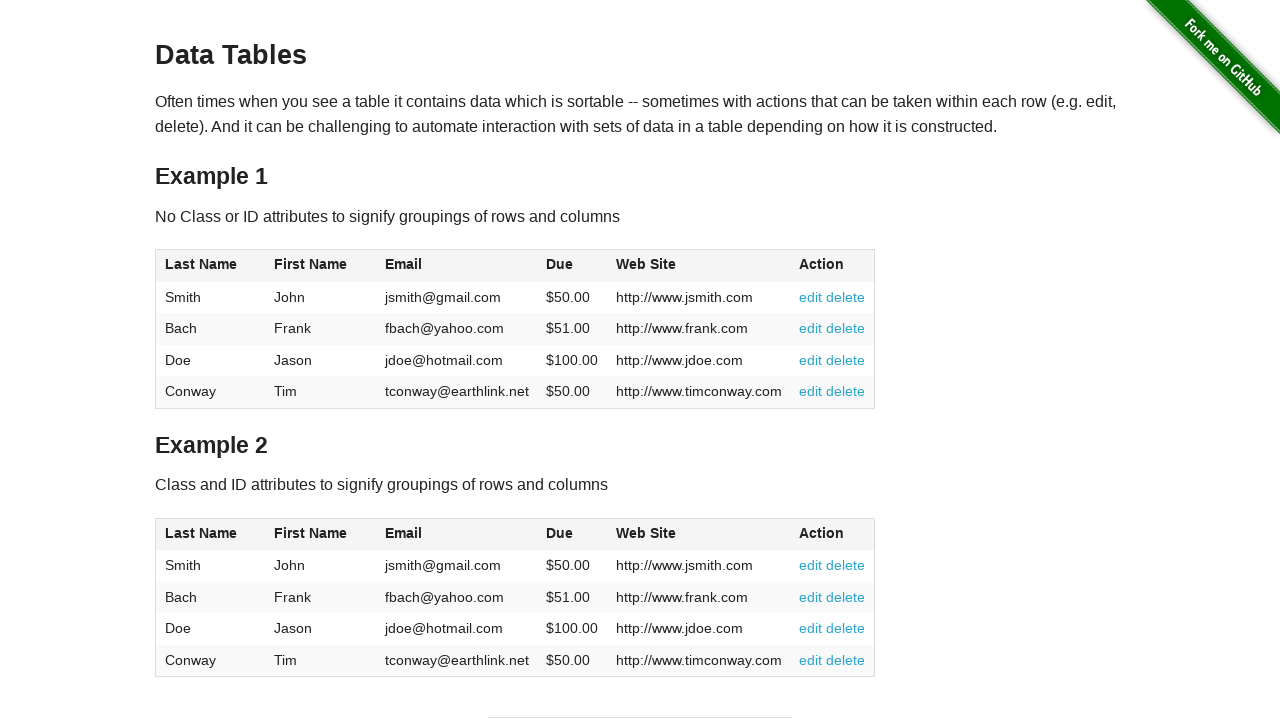

Clicked Due column header (4th column) first time at (572, 266) on #table1 thead tr th:nth-of-type(4)
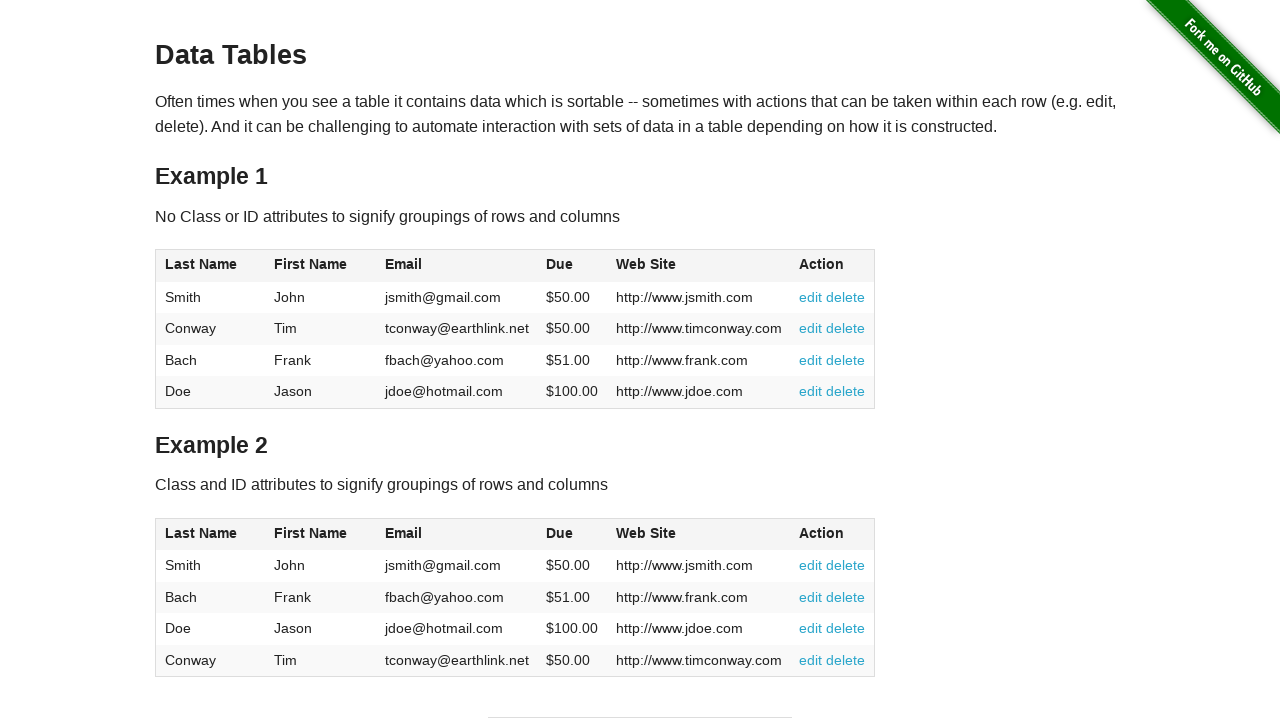

Clicked Due column header (4th column) second time to sort descending at (572, 266) on #table1 thead tr th:nth-of-type(4)
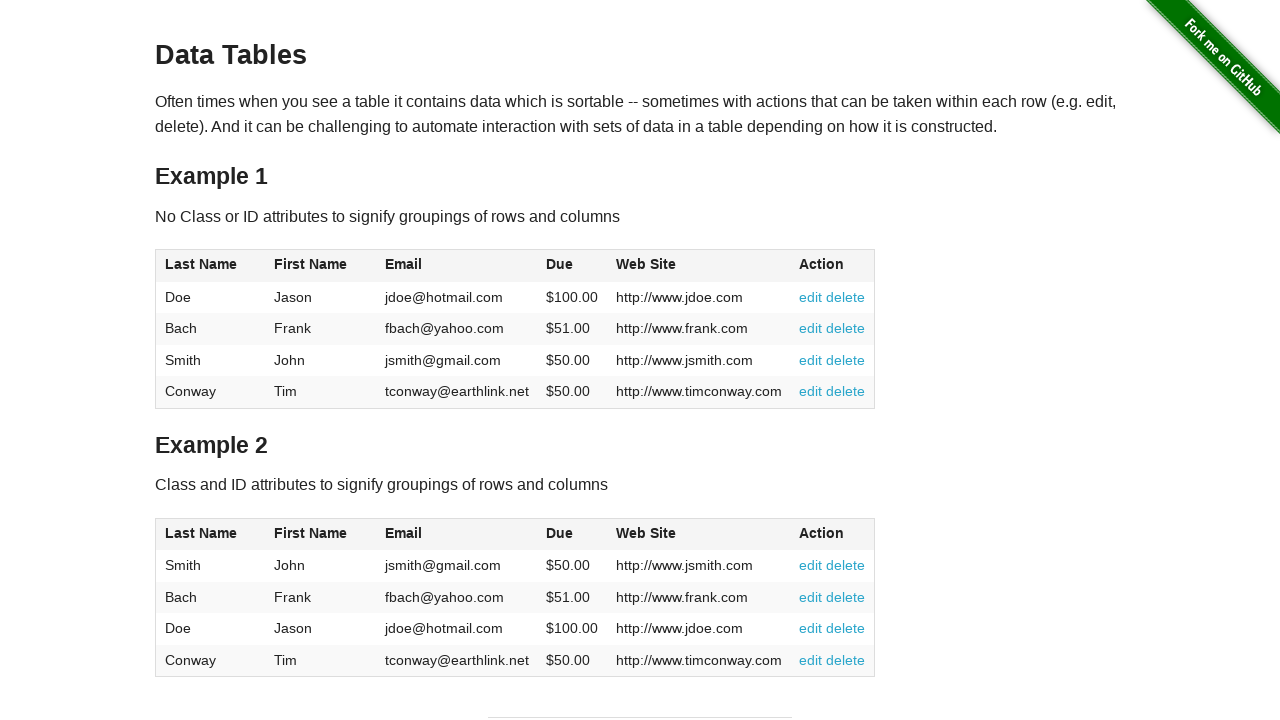

Waited for table to render with sorted dues in descending order
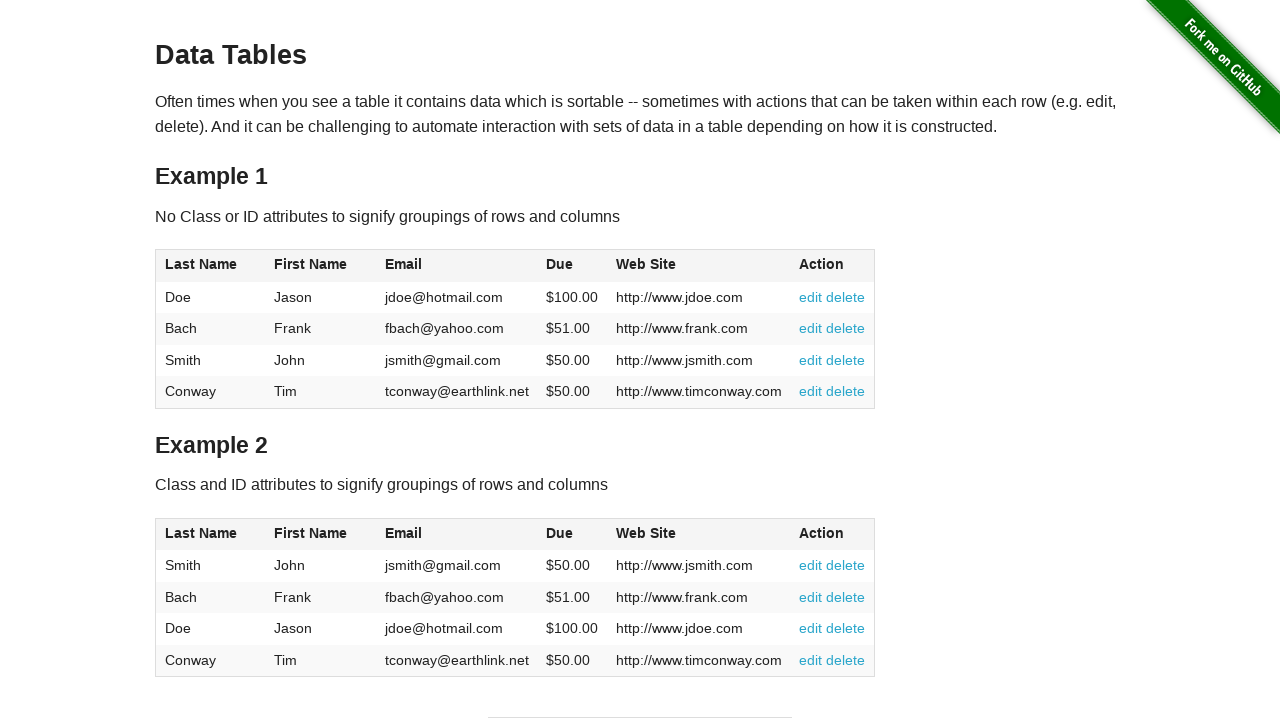

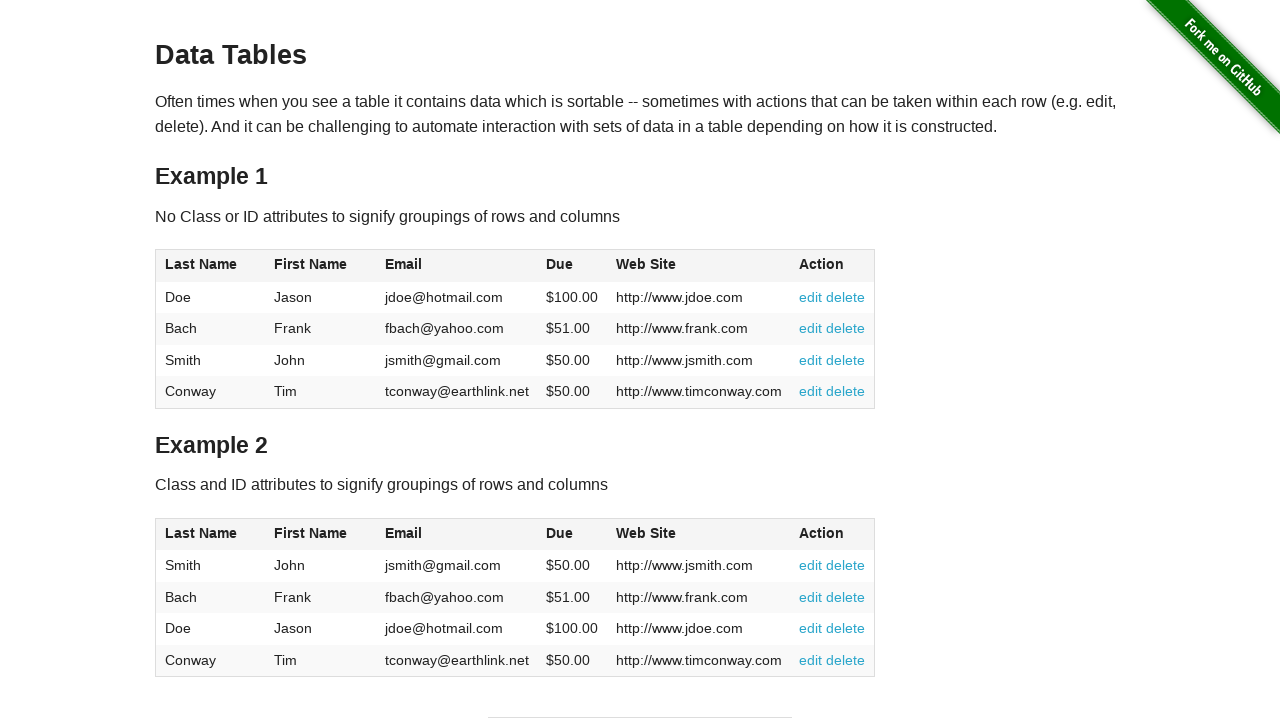